Tests car form submission by filling all fields (name, year, power, price, manufacturer) and clicking submit

Starting URL: https://carros-crud.vercel.app/

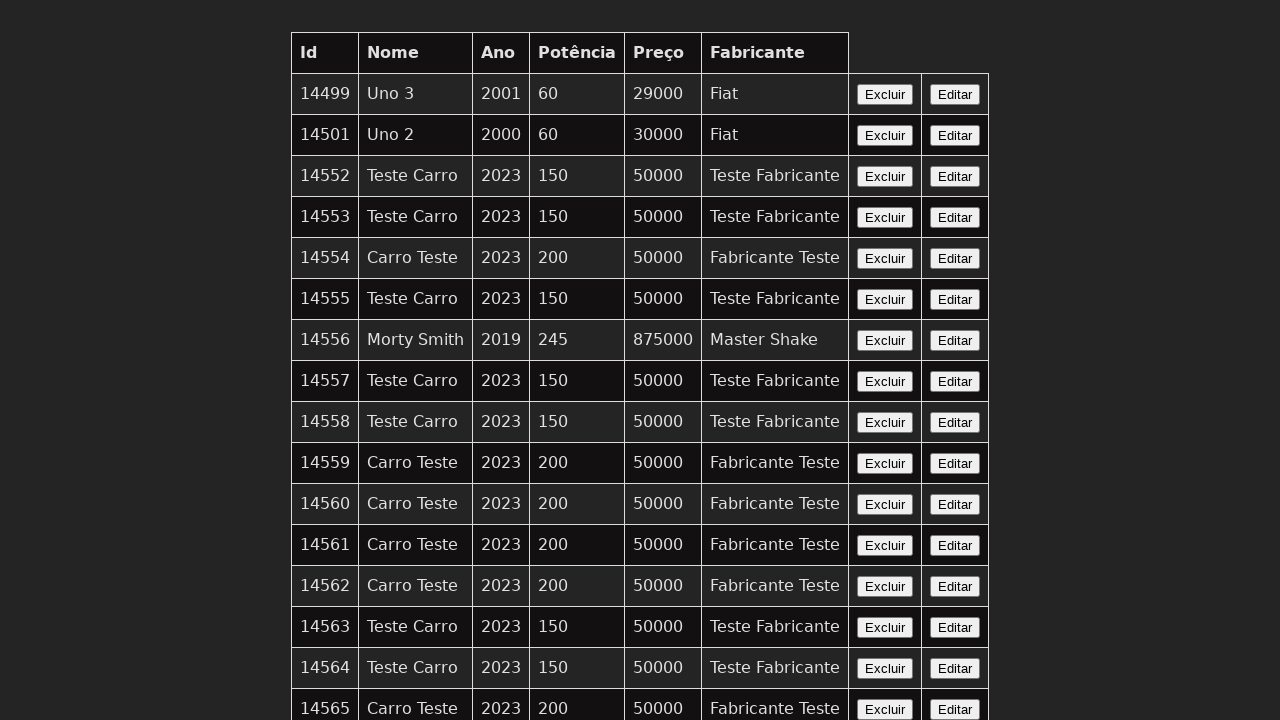

Waited for name field to be visible
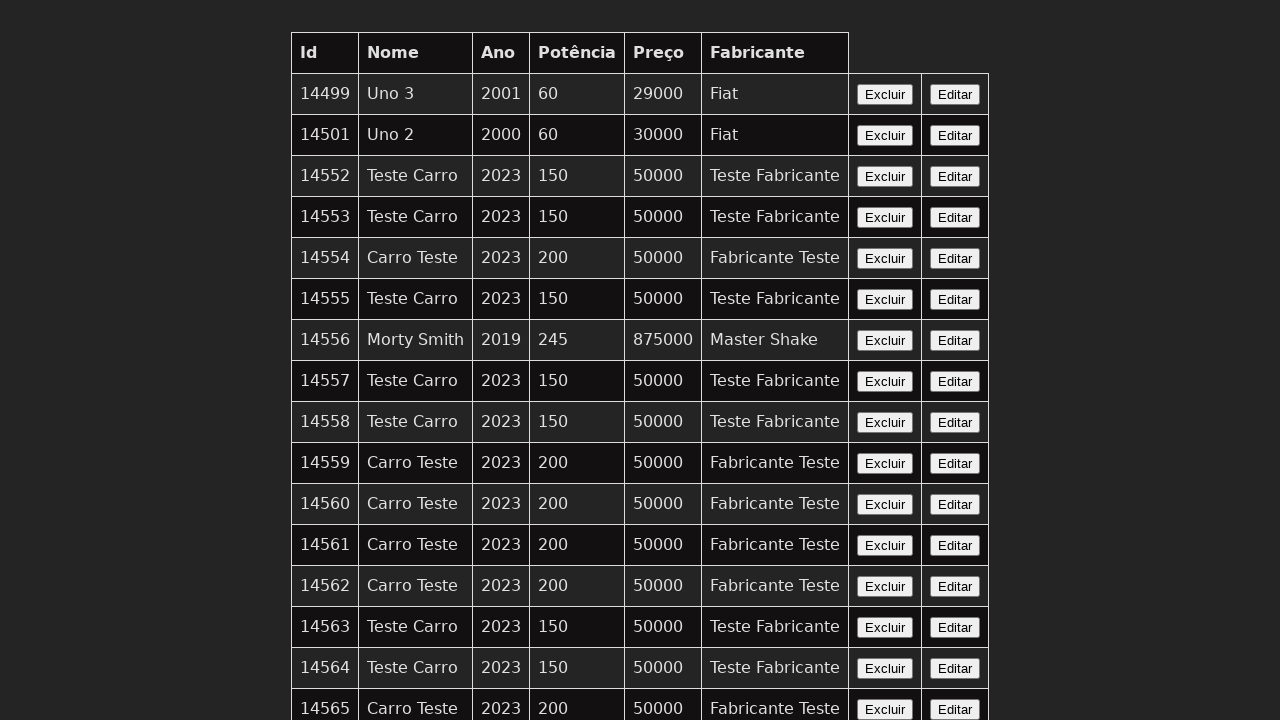

Filled name field with 'Teste Carro' on input[name='nome']
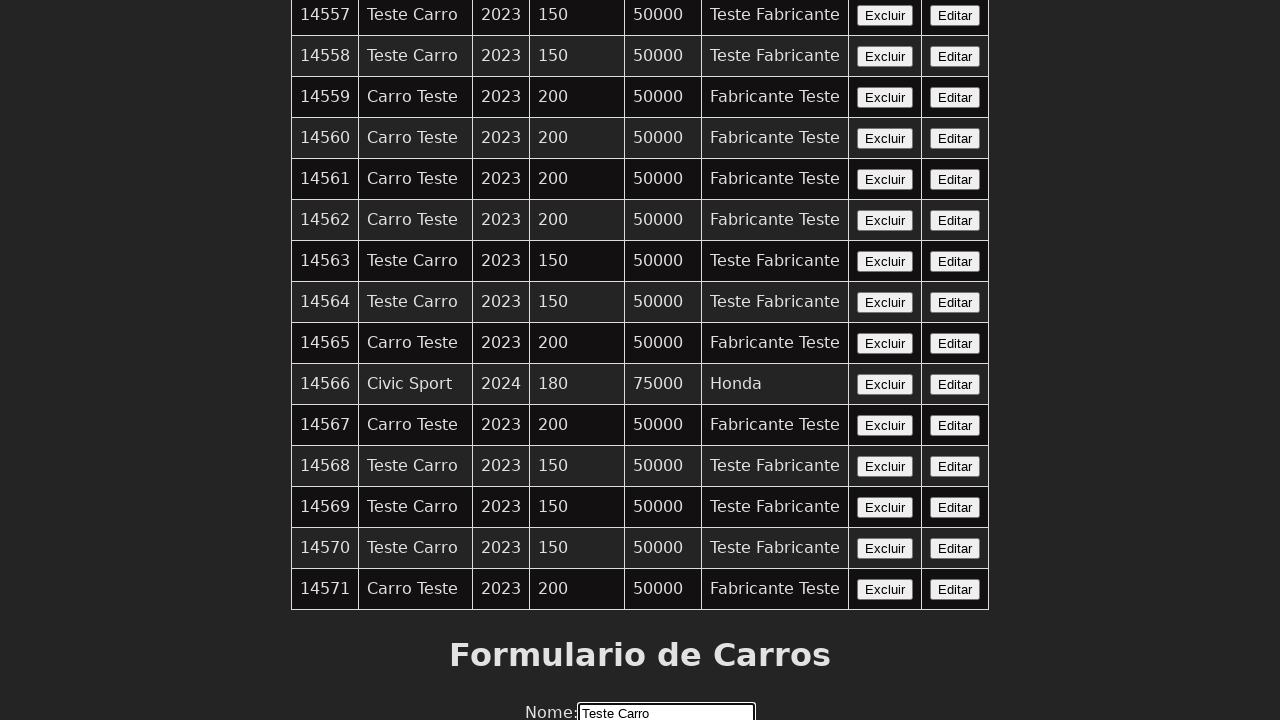

Filled year field with '2023' on input[name='ano']
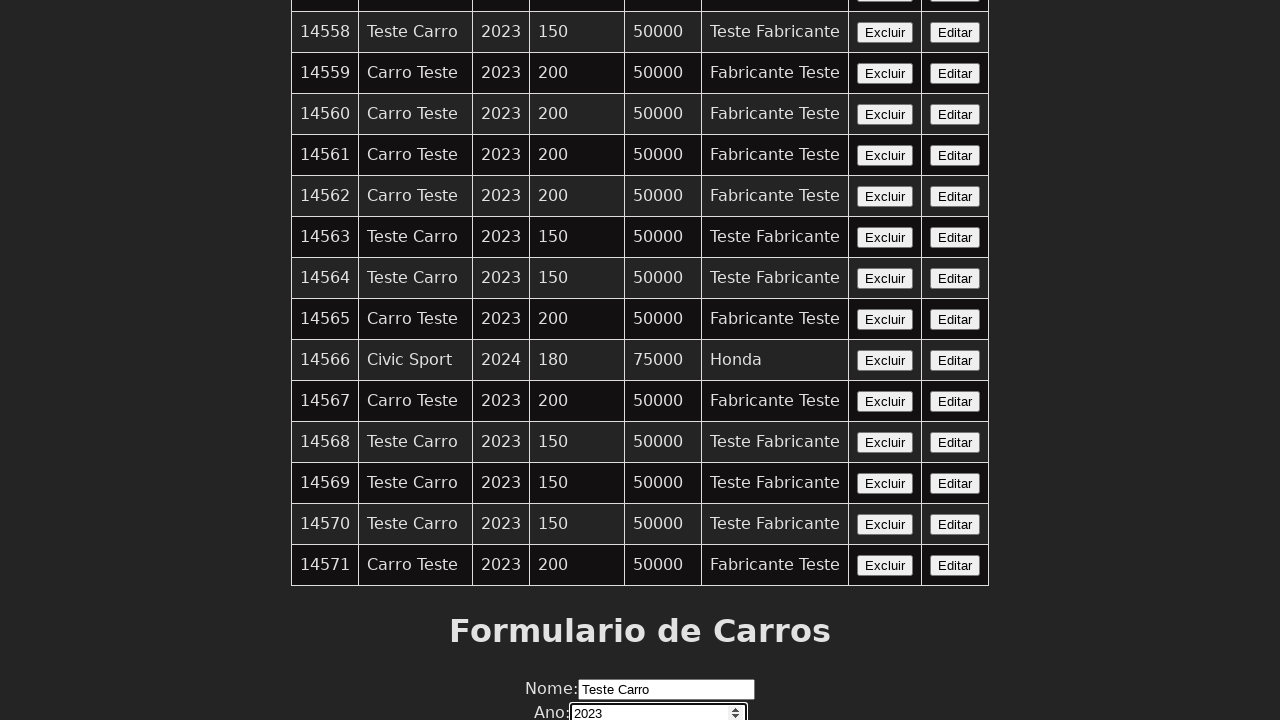

Filled power field with '150' on input[name='potencia']
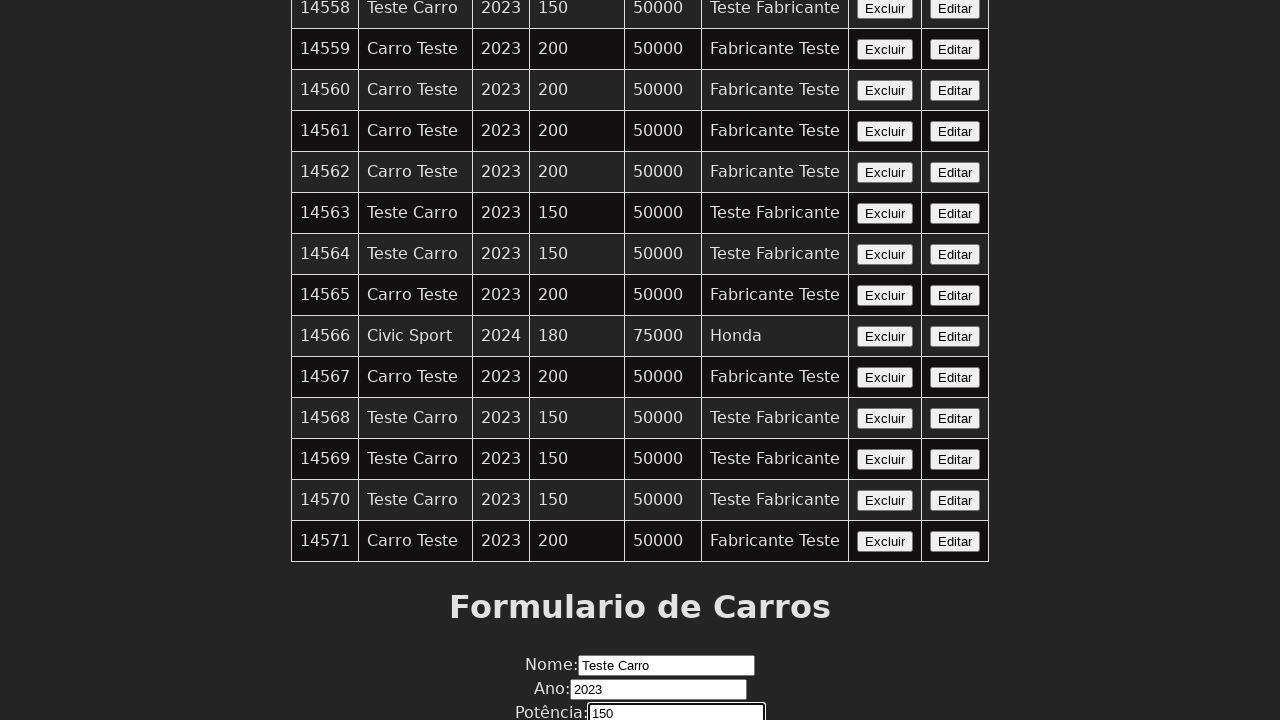

Filled price field with '50000' on input[name='preco']
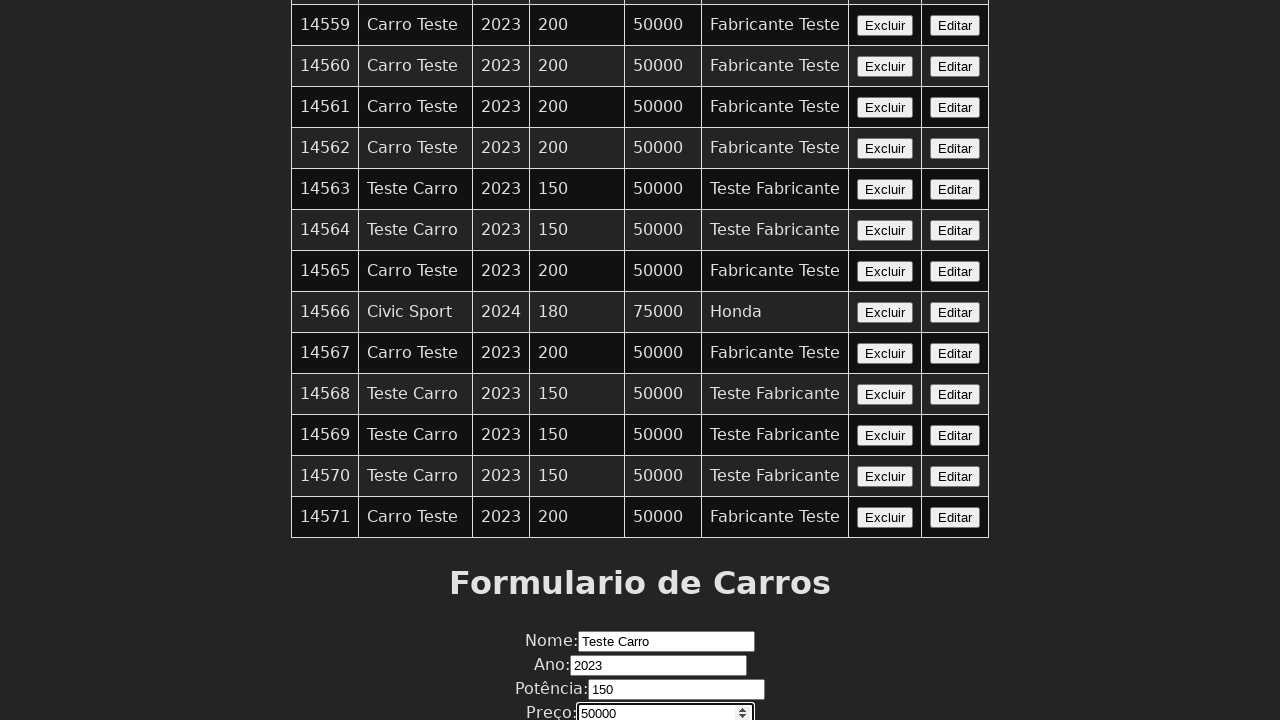

Filled manufacturer field with 'Teste Fabricante' on input[name='fabricante']
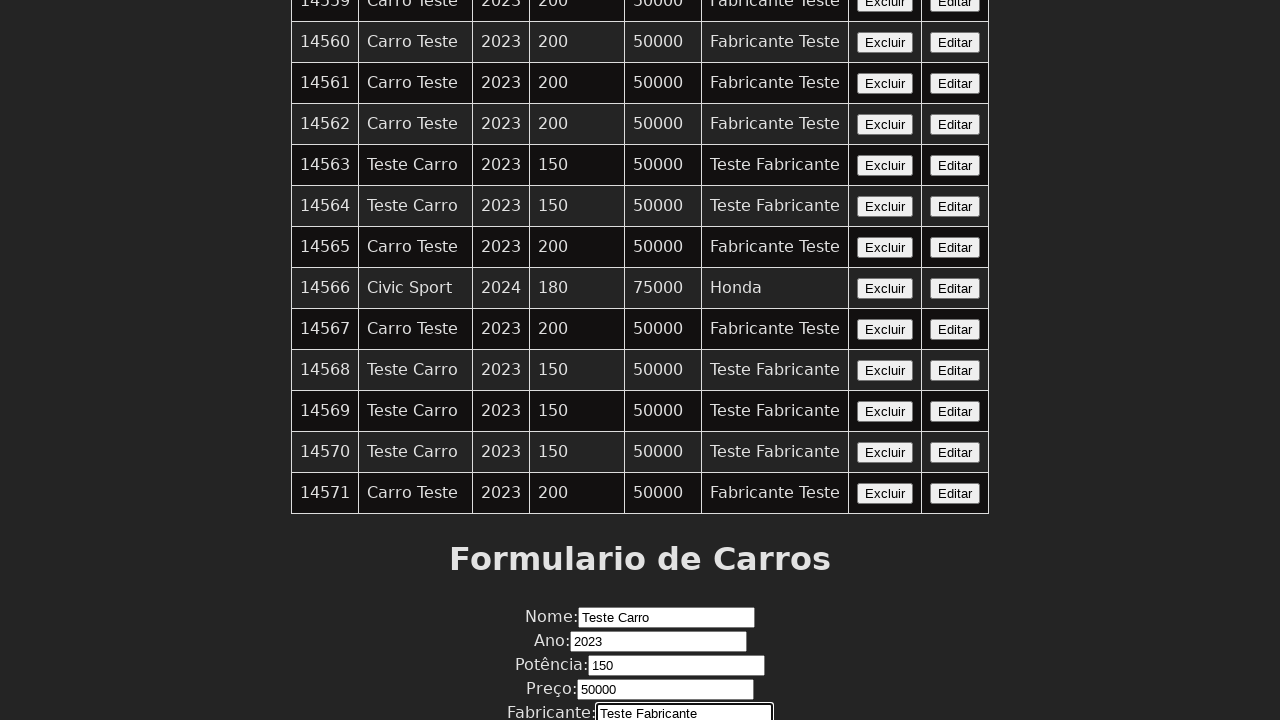

Clicked submit button to send car form at (640, 676) on xpath=//button[contains(text(),'Enviar')]
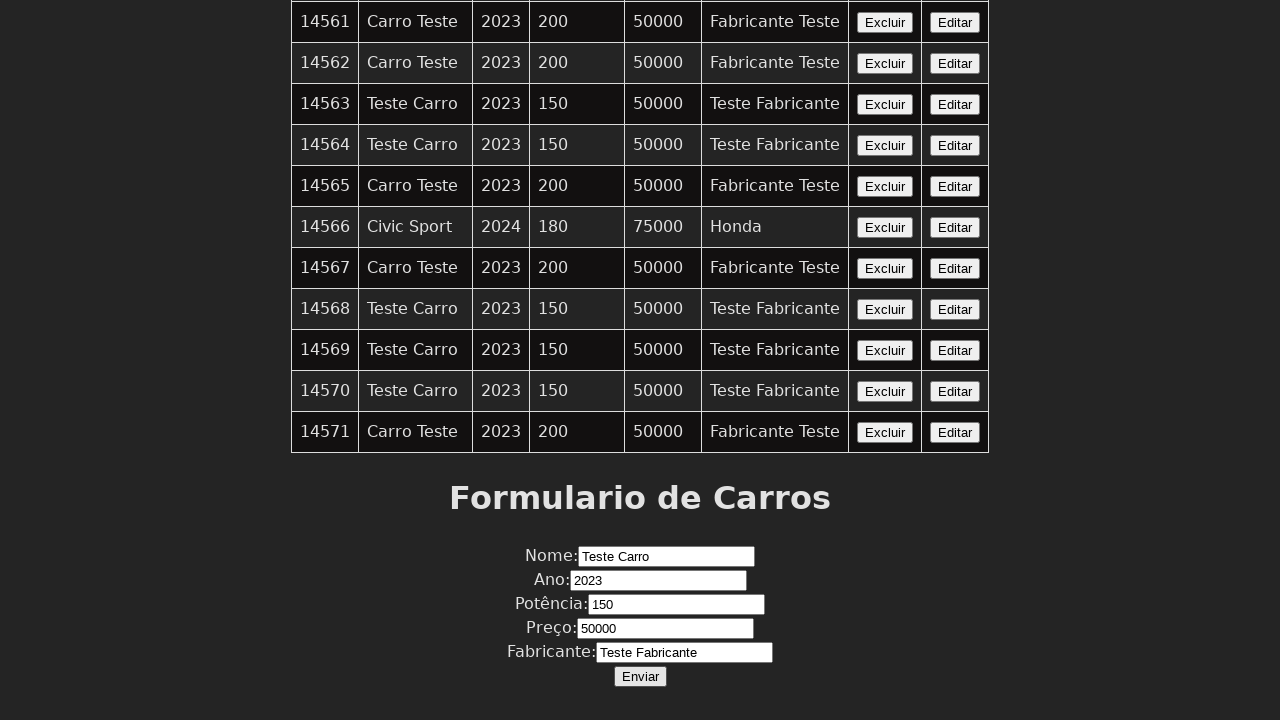

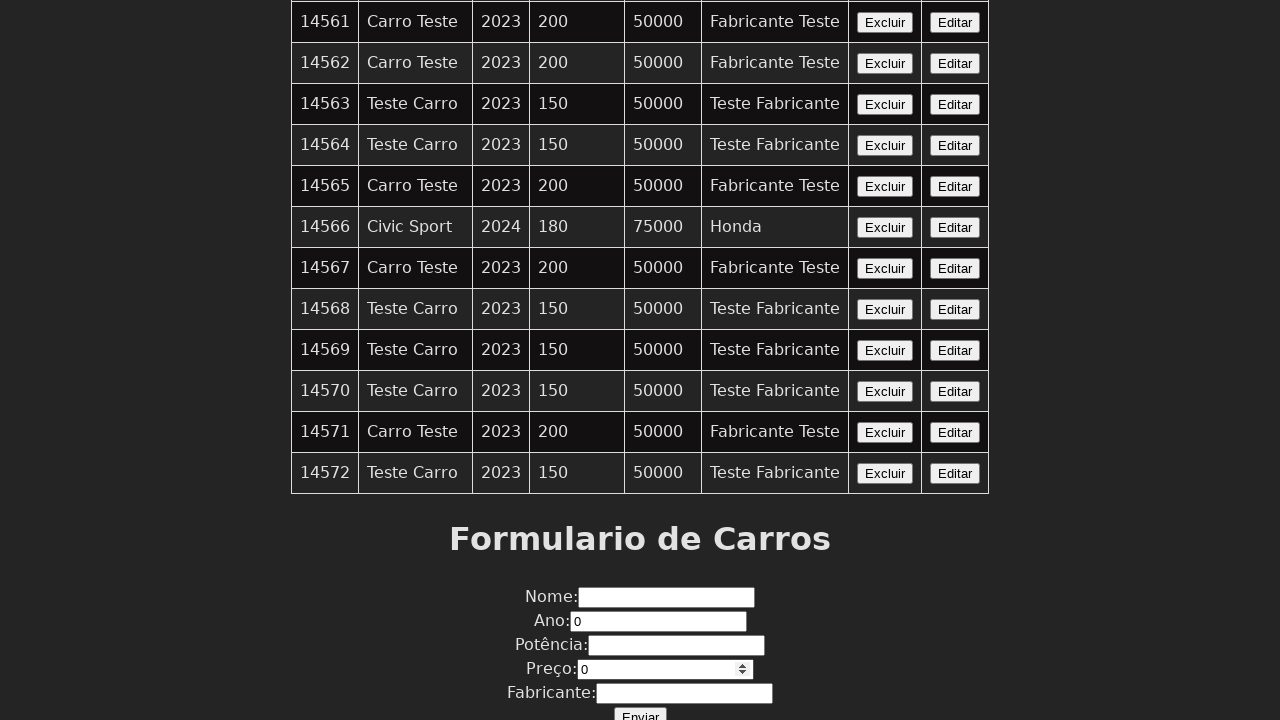